Tests the Add to Cart button functionality by selecting a product, adding it to cart, and navigating to the cart page.

Starting URL: https://demoblaze.com/

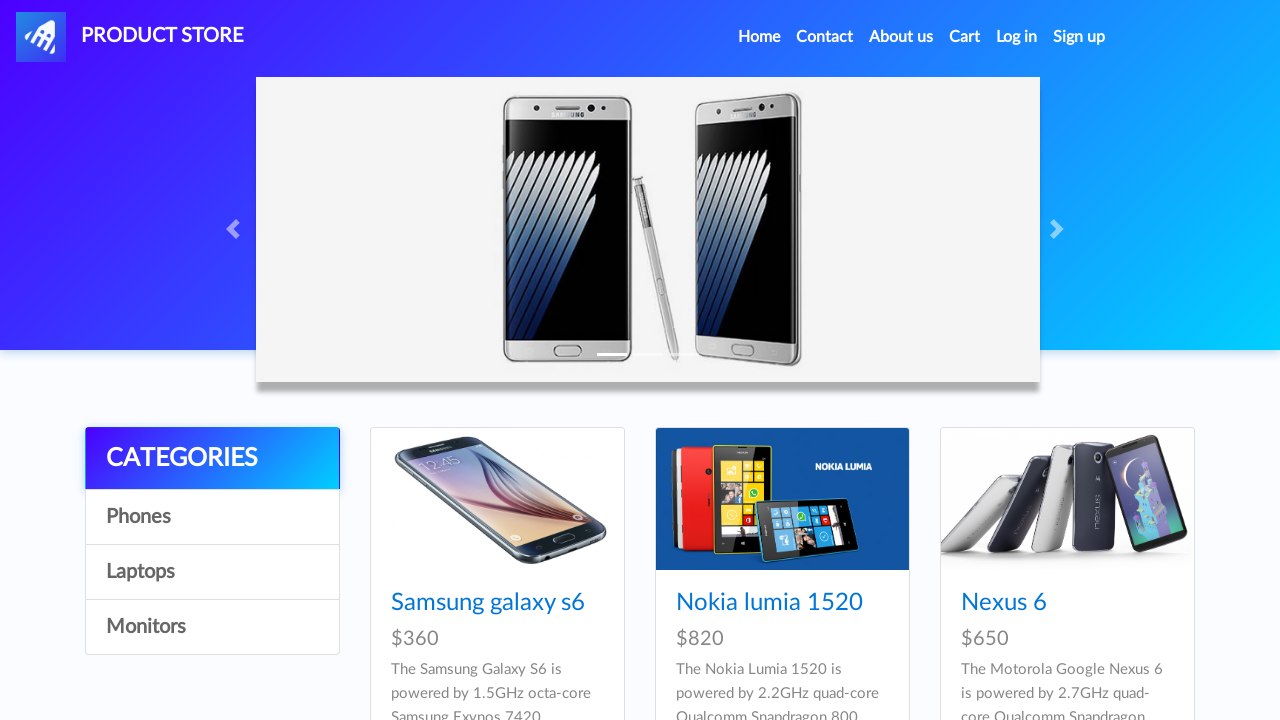

Clicked on product 5 card at (782, 361) on (//div[@class='card h-100']//img)[5]
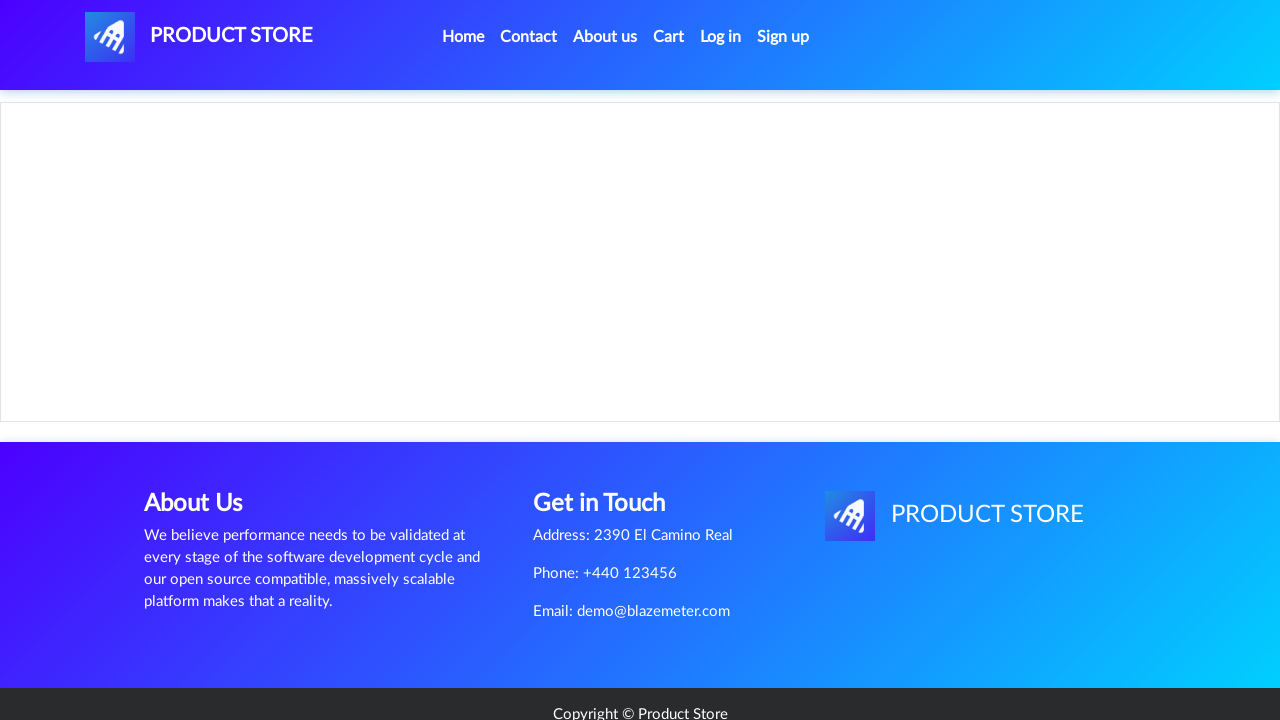

Waited for product page to load
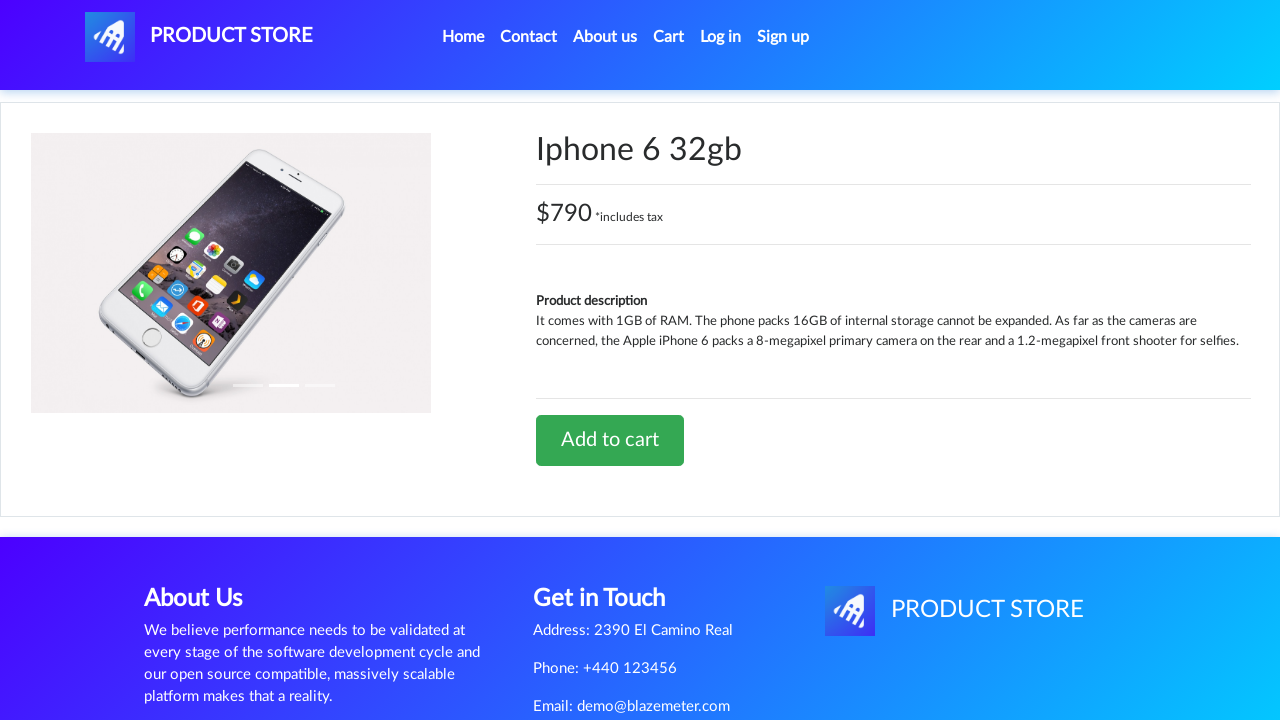

Clicked Add to cart button at (610, 440) on text=Add to cart
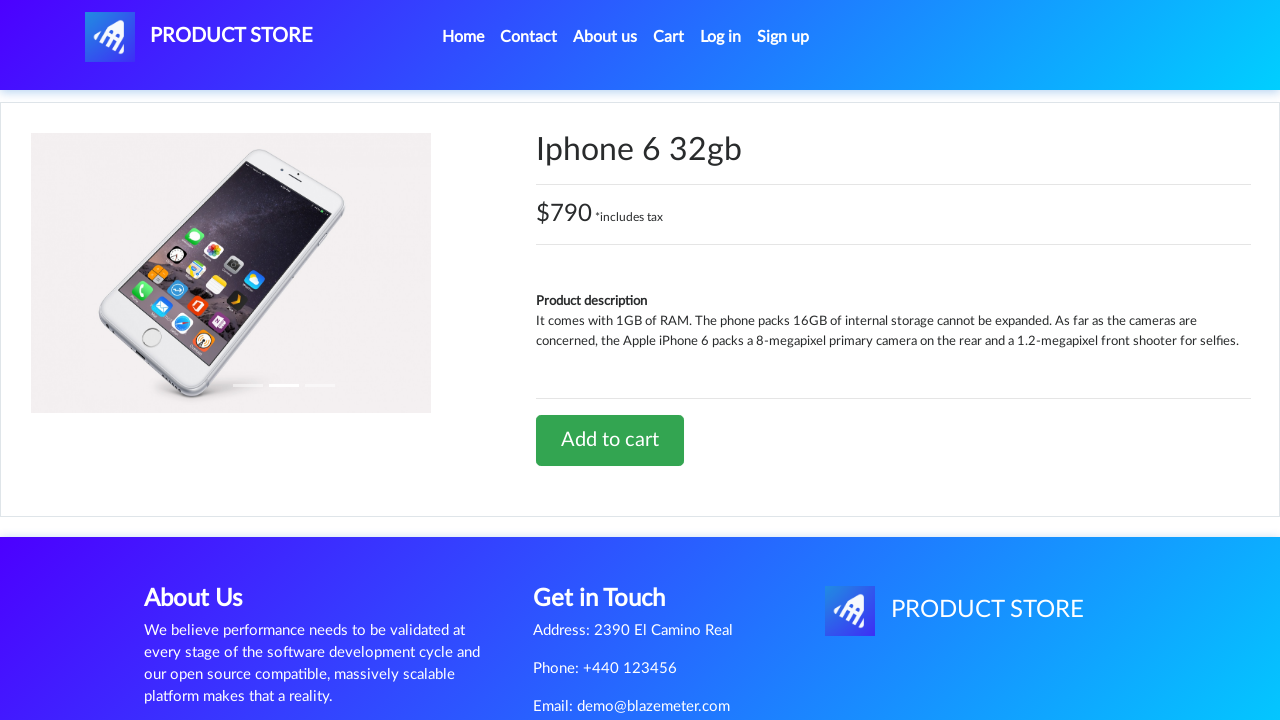

Clicked Cart link to navigate to cart page at (669, 37) on internal:role=link[name="Cart"i] >> nth=0
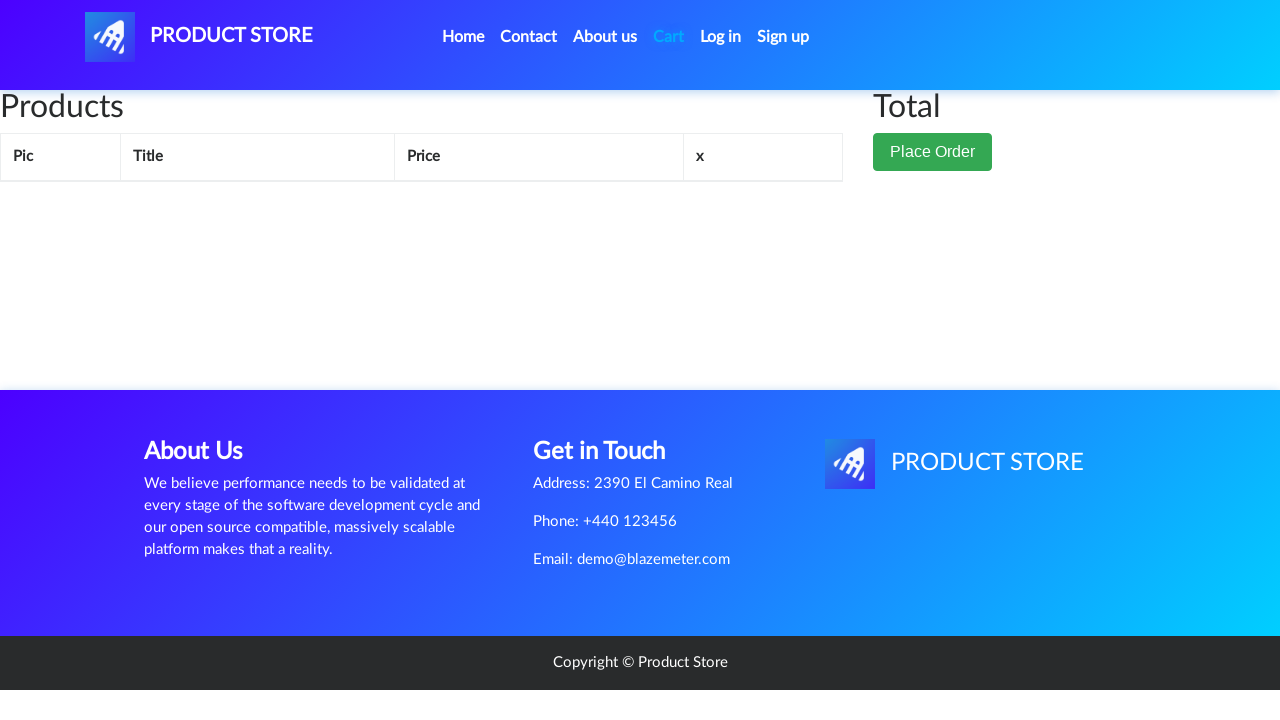

Cart page loaded and product verified in cart
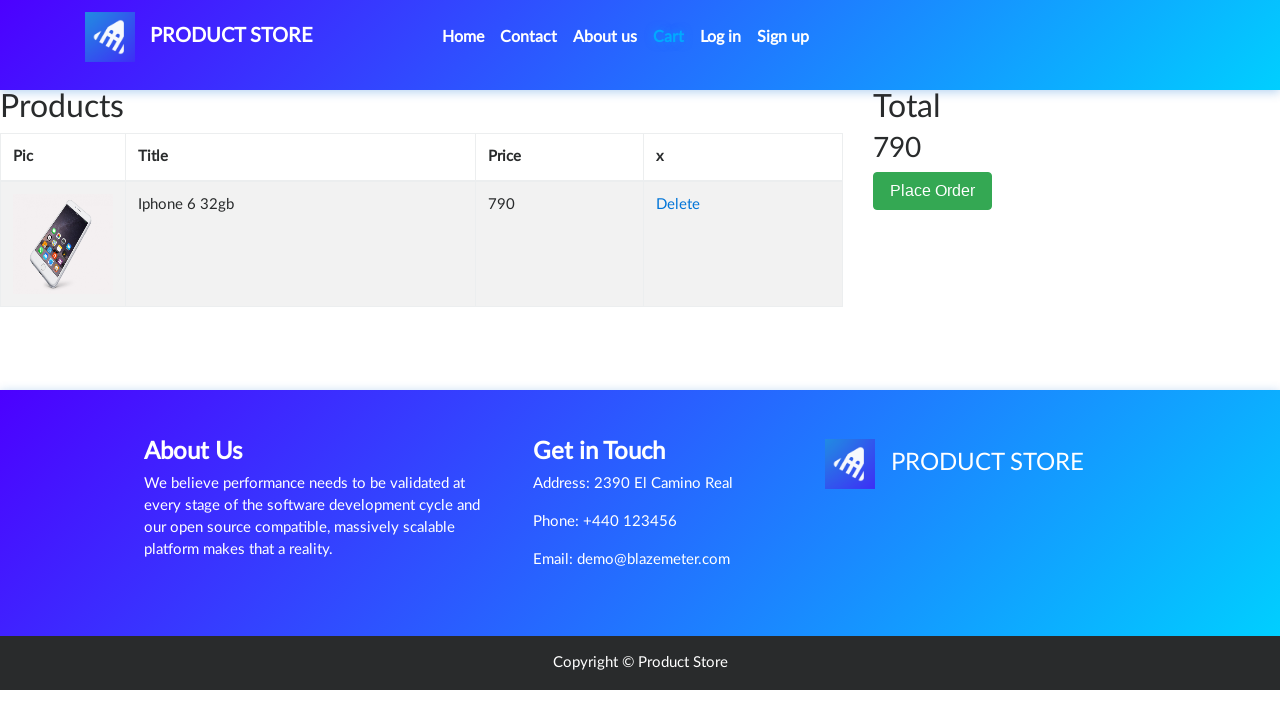

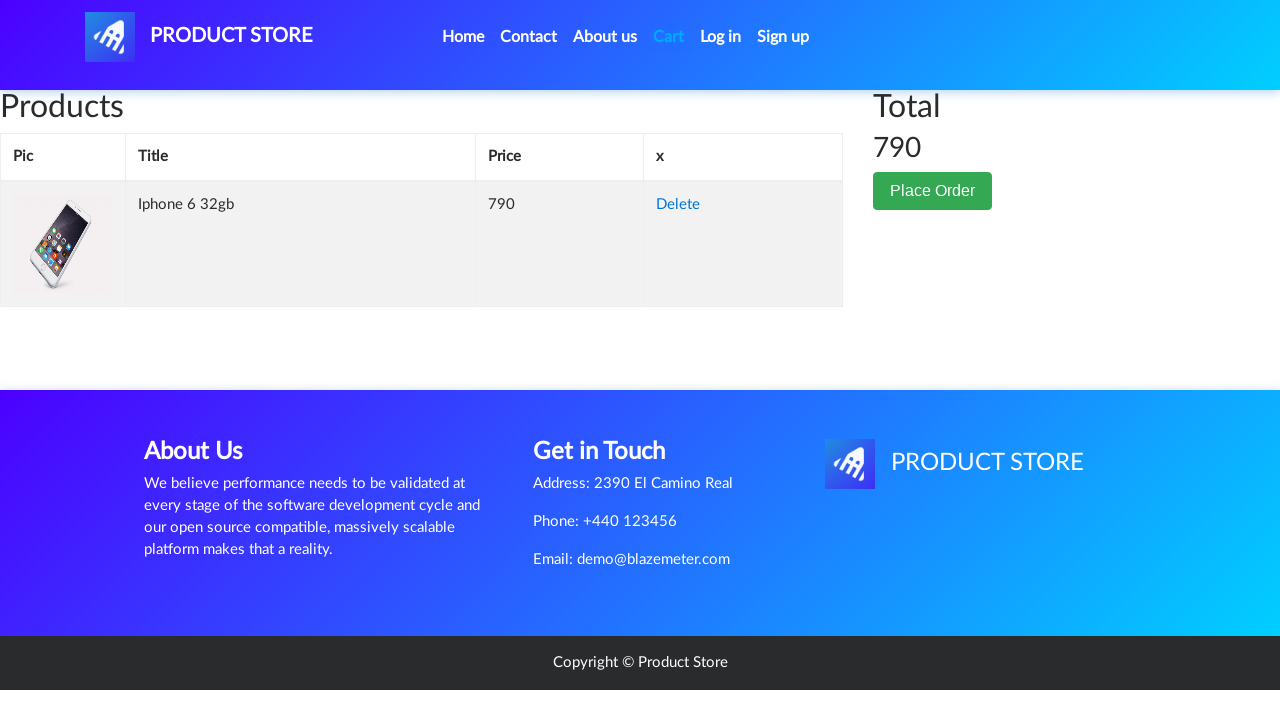